Tests jQuery UI droppable functionality by dragging an element and dropping it onto a target area

Starting URL: https://jqueryui.com/droppable/

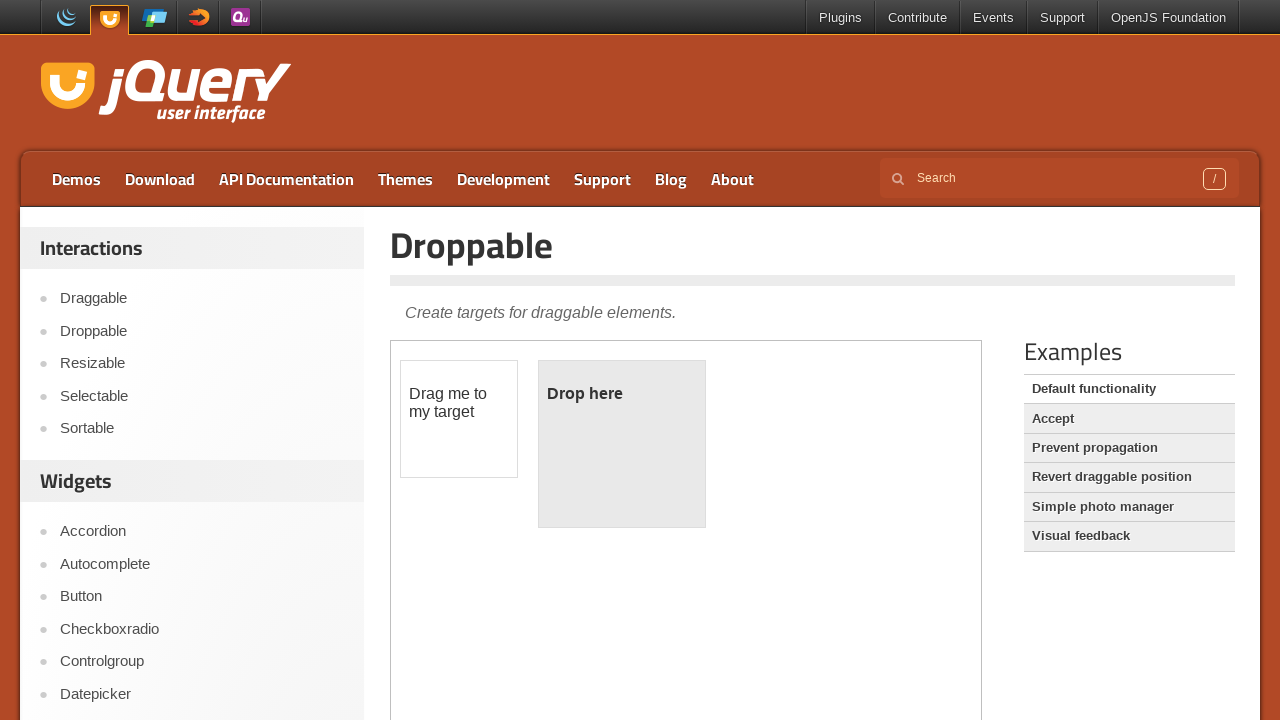

Located the first iframe containing the droppable demo
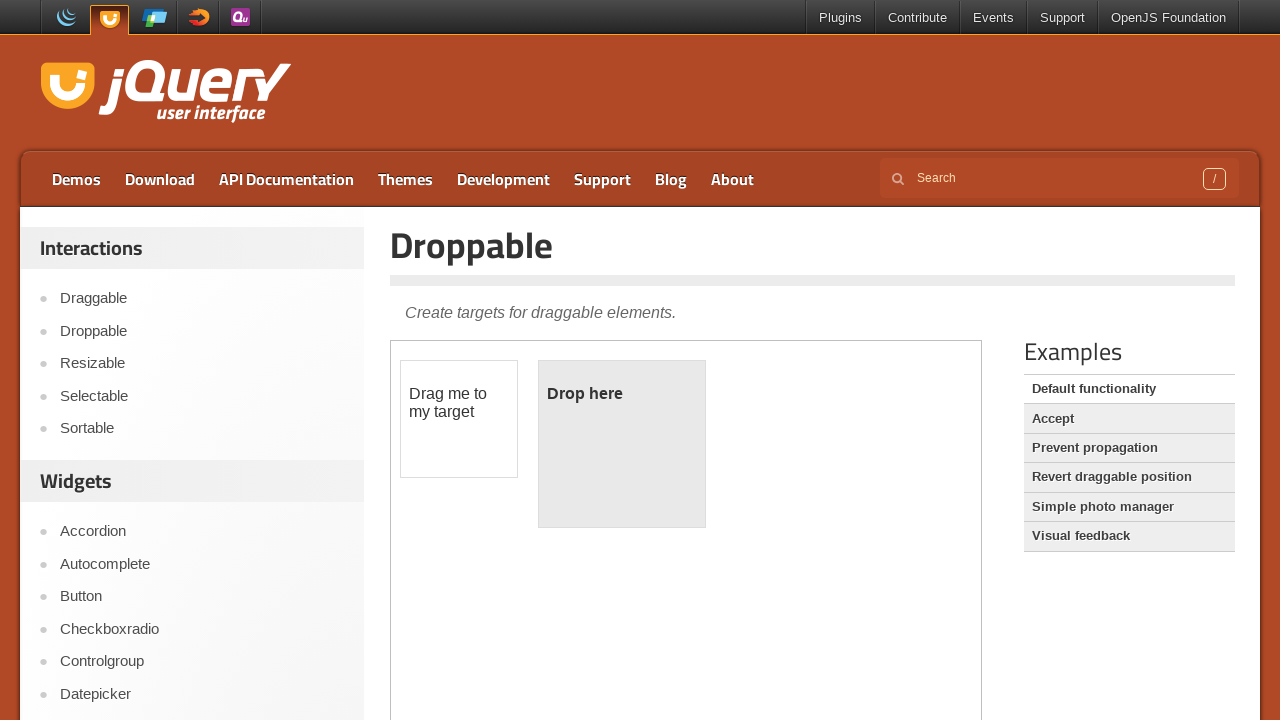

Located the draggable element within the iframe
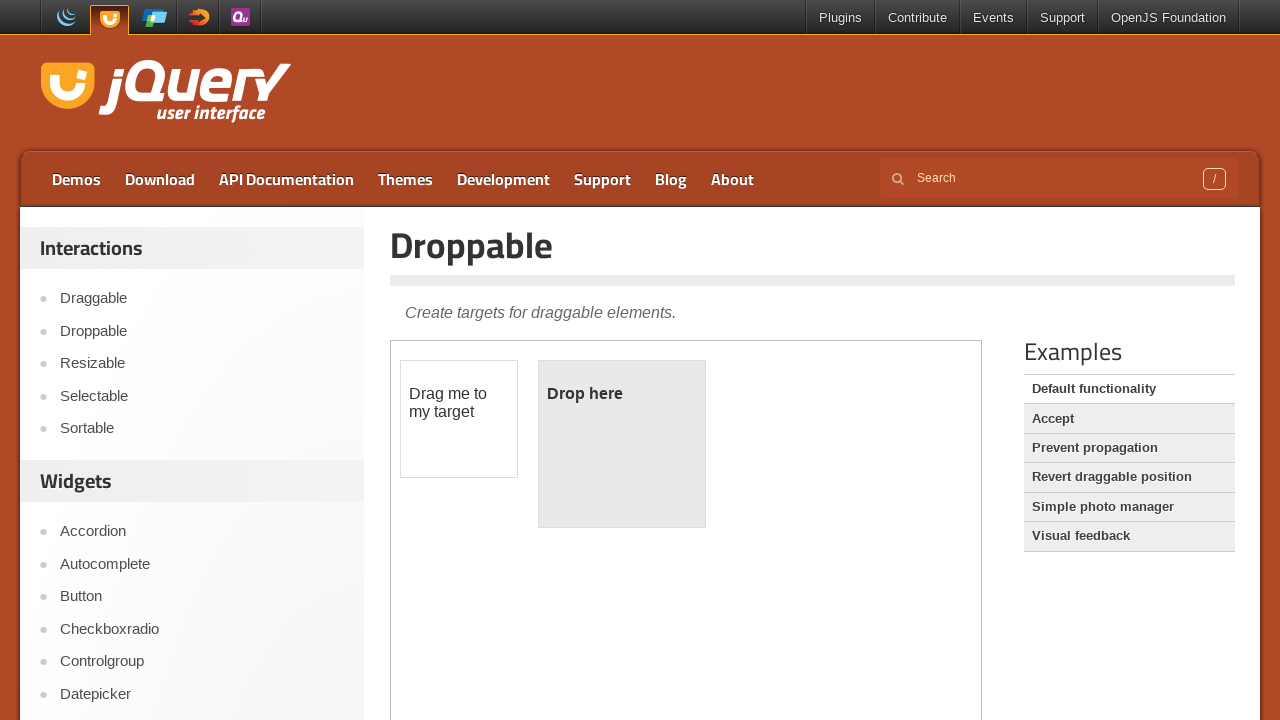

Located the droppable target element within the iframe
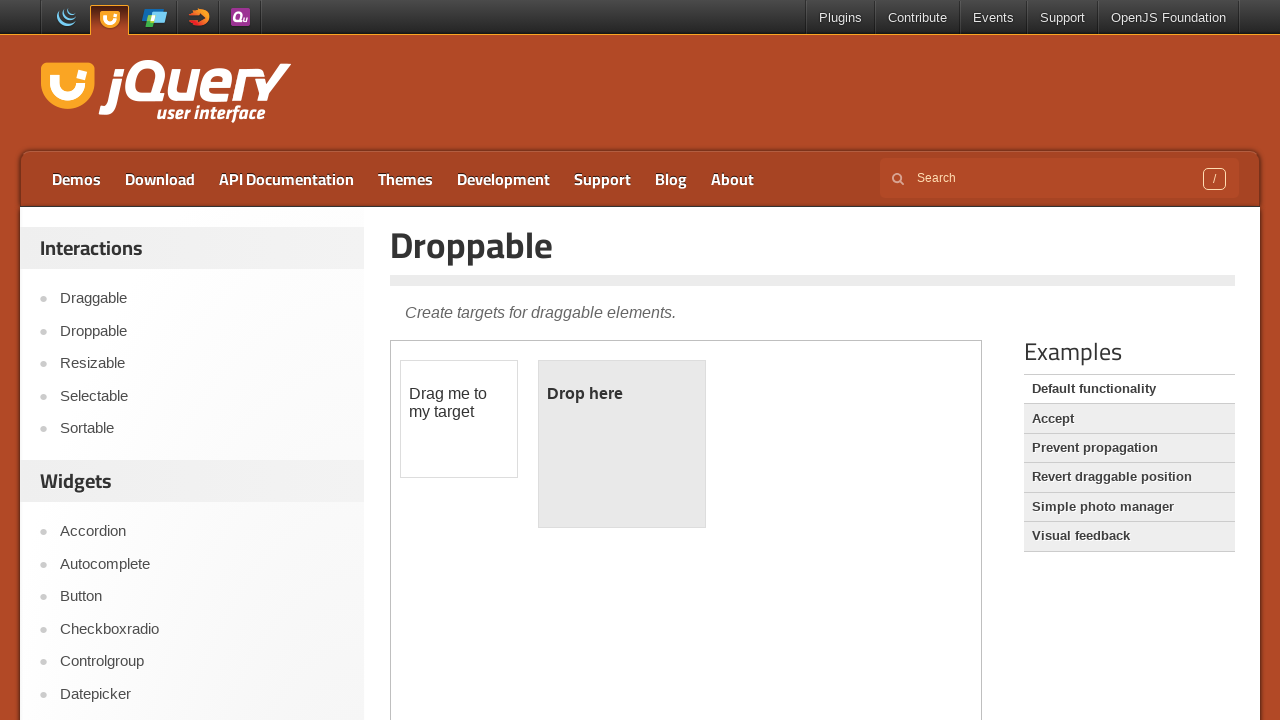

Dragged the draggable element and dropped it onto the droppable target area at (622, 444)
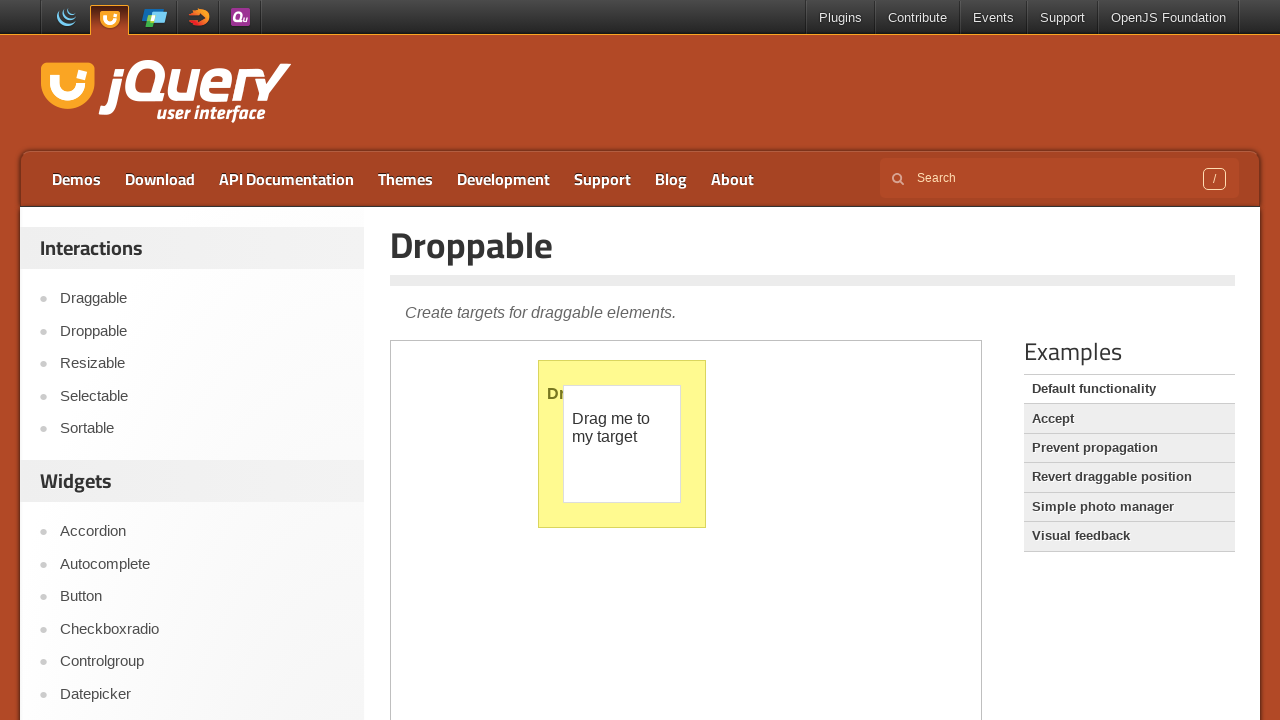

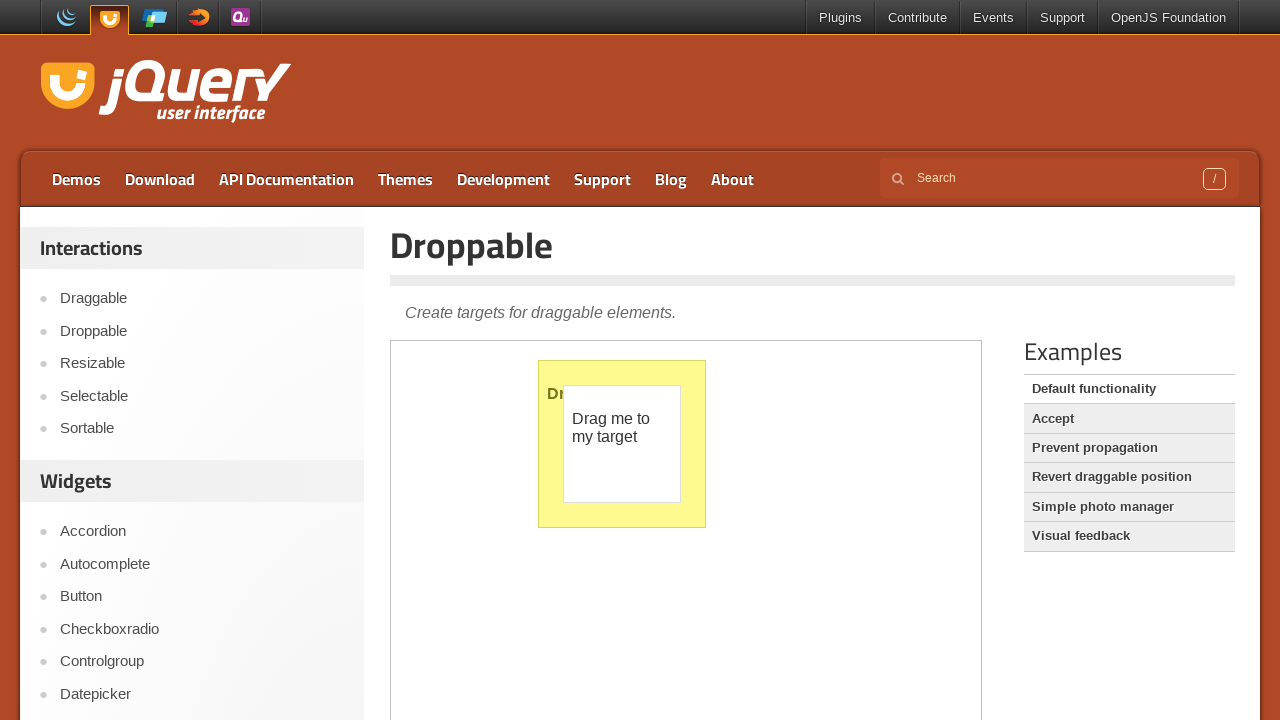